Tests checkbox interaction by finding all car-related checkboxes on a practice page and clicking each one that is visible/displayed.

Starting URL: https://www.letskodeit.com/practice

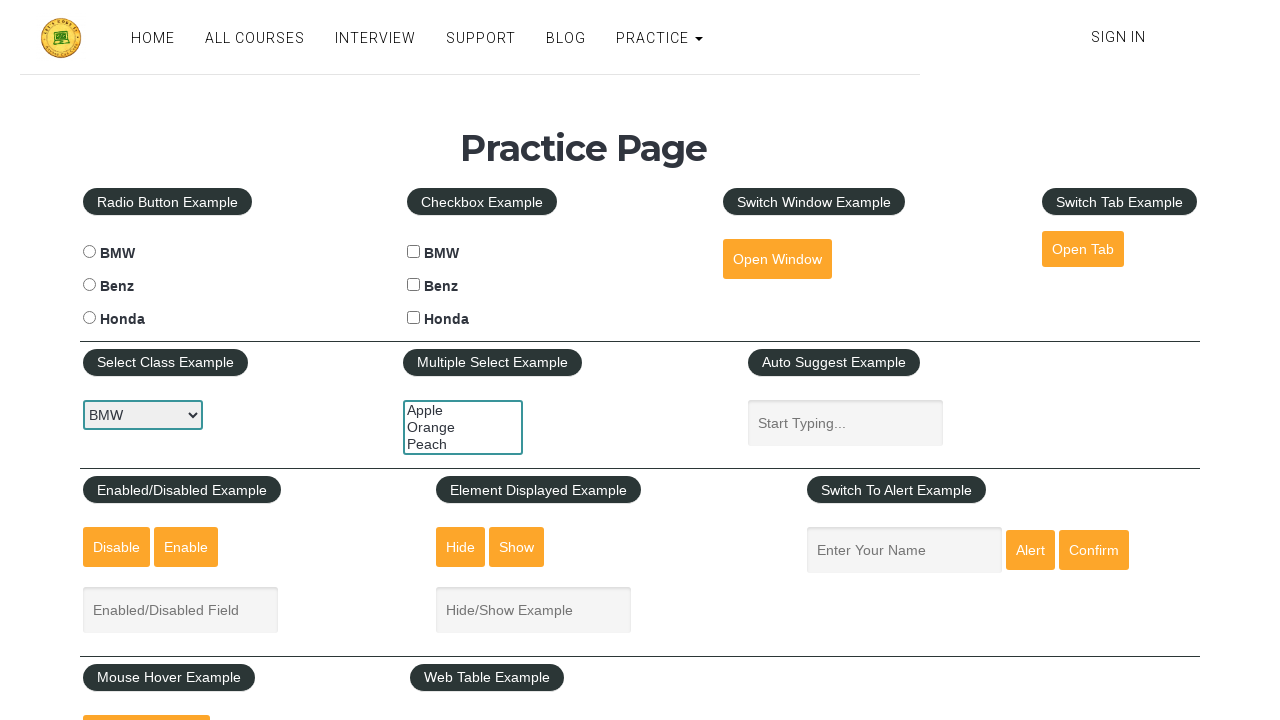

Waited for car checkboxes to be present on the page
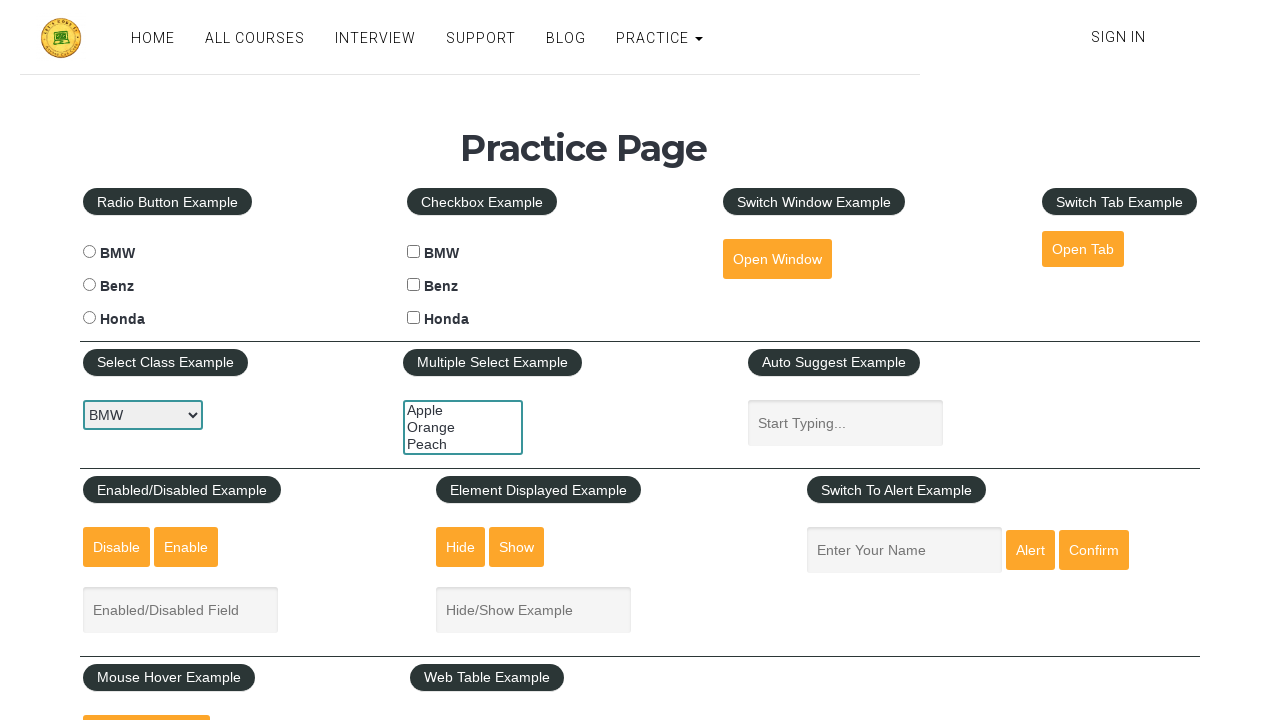

Located all car-related checkboxes on the page
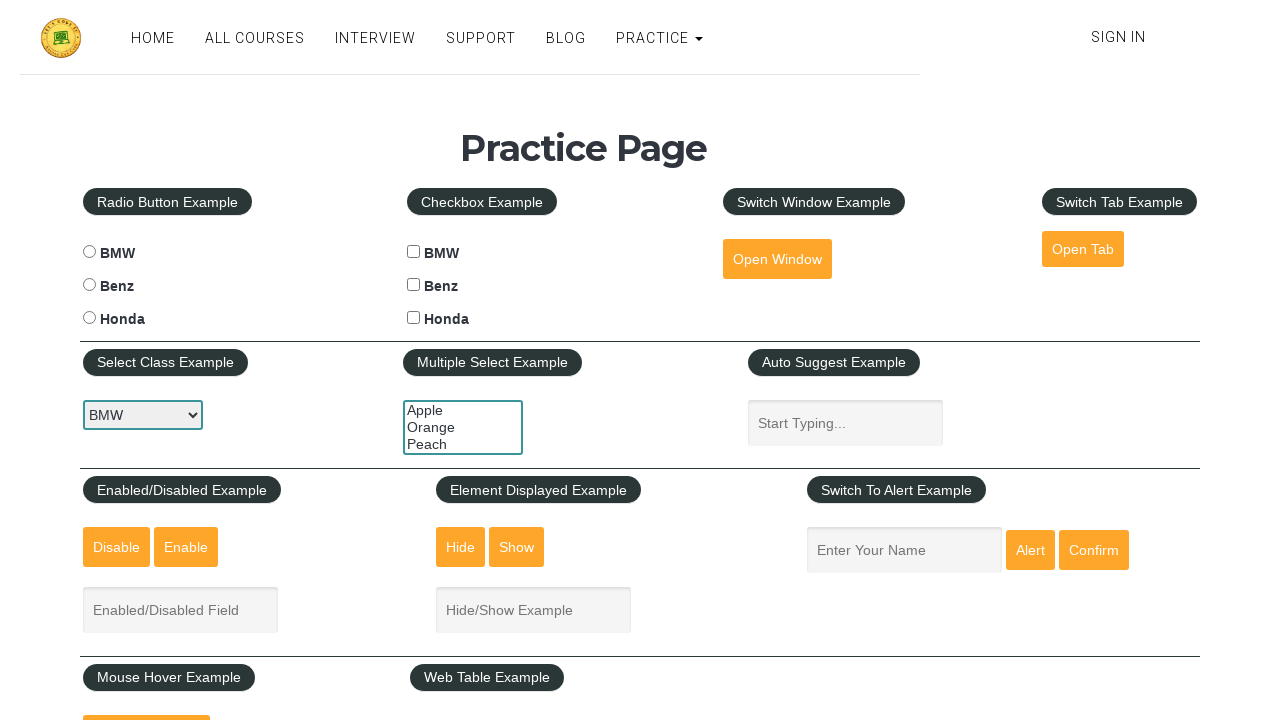

Found 3 car checkboxes total
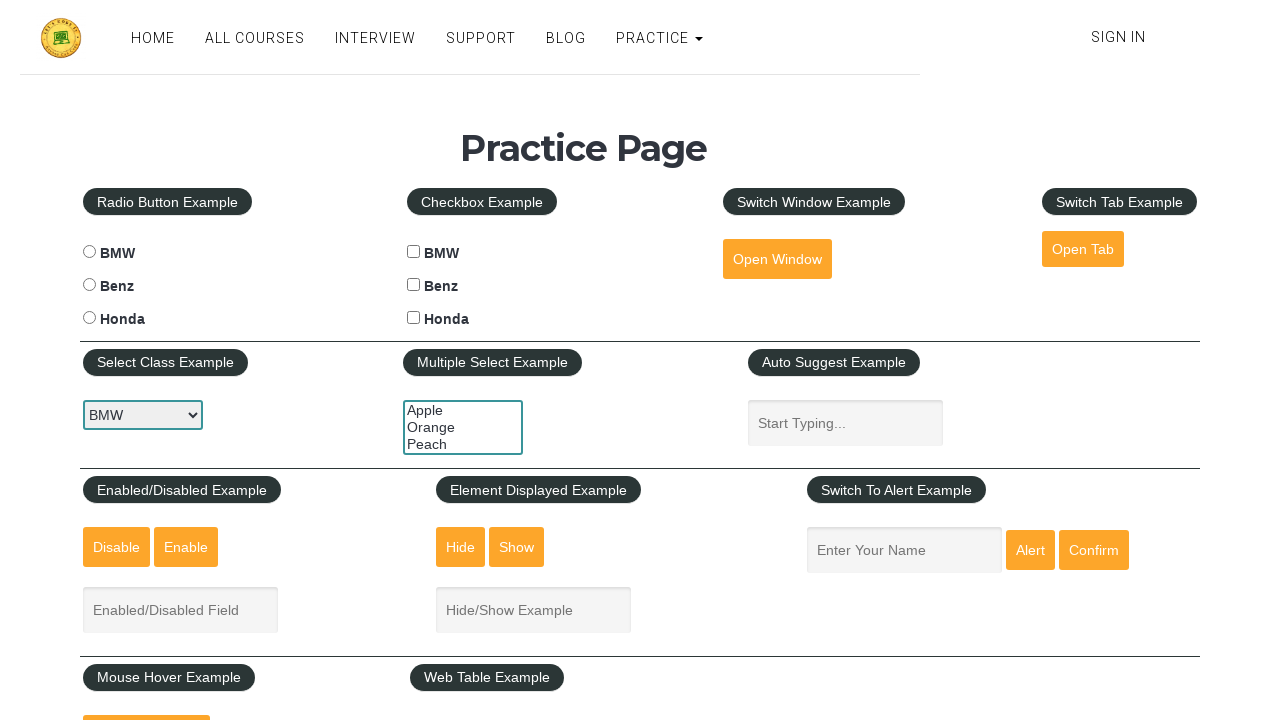

Retrieved checkbox 1 of 3
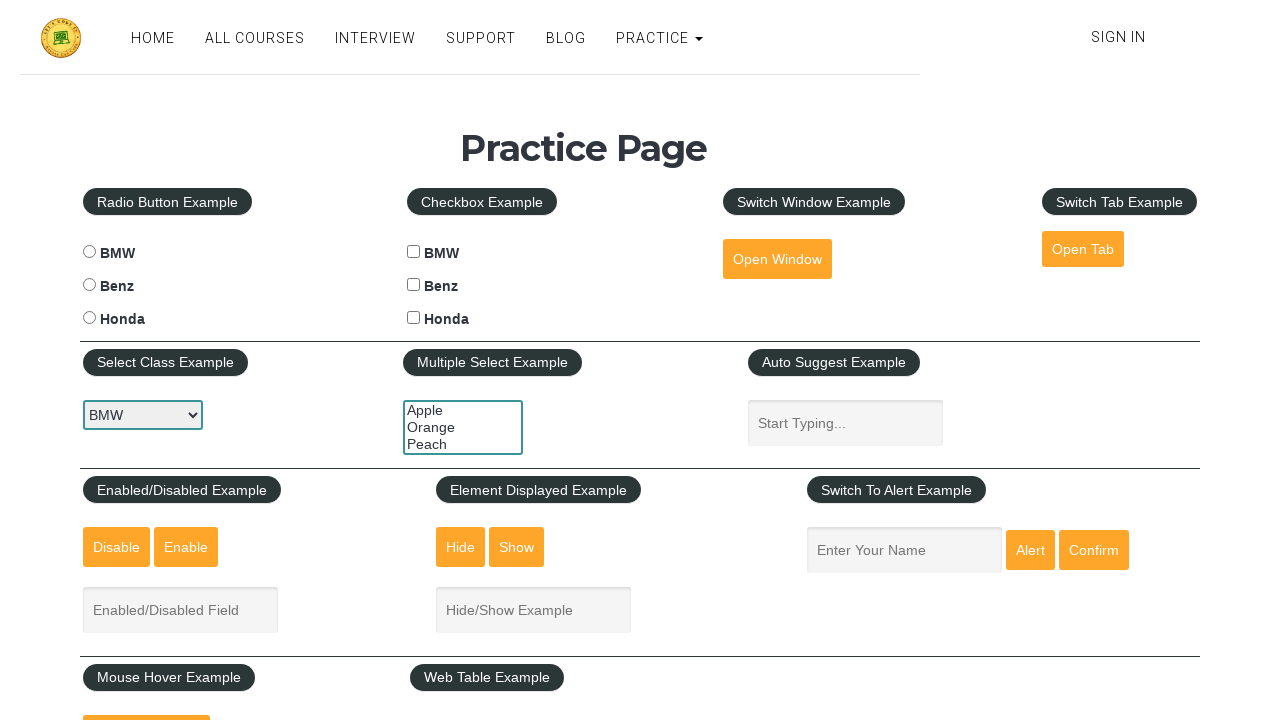

Clicked visible checkbox 1 at (414, 252) on input[name='cars'][type='checkbox'] >> nth=0
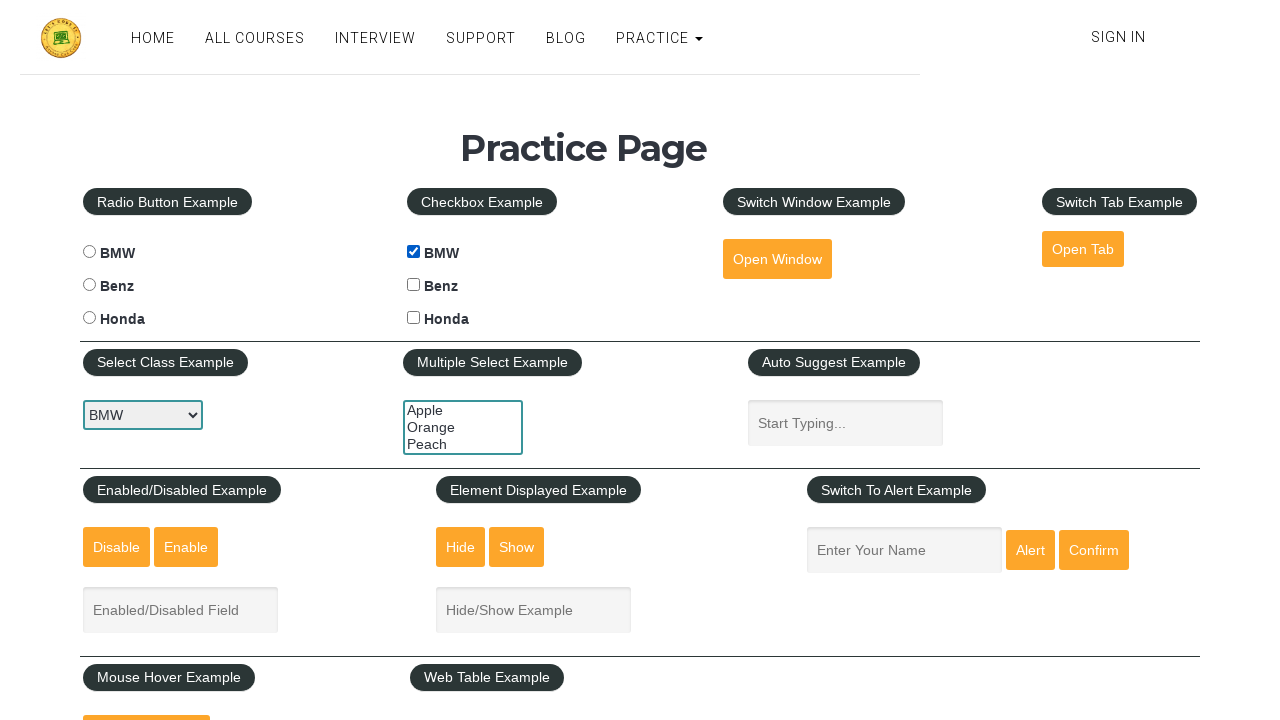

Retrieved checkbox 2 of 3
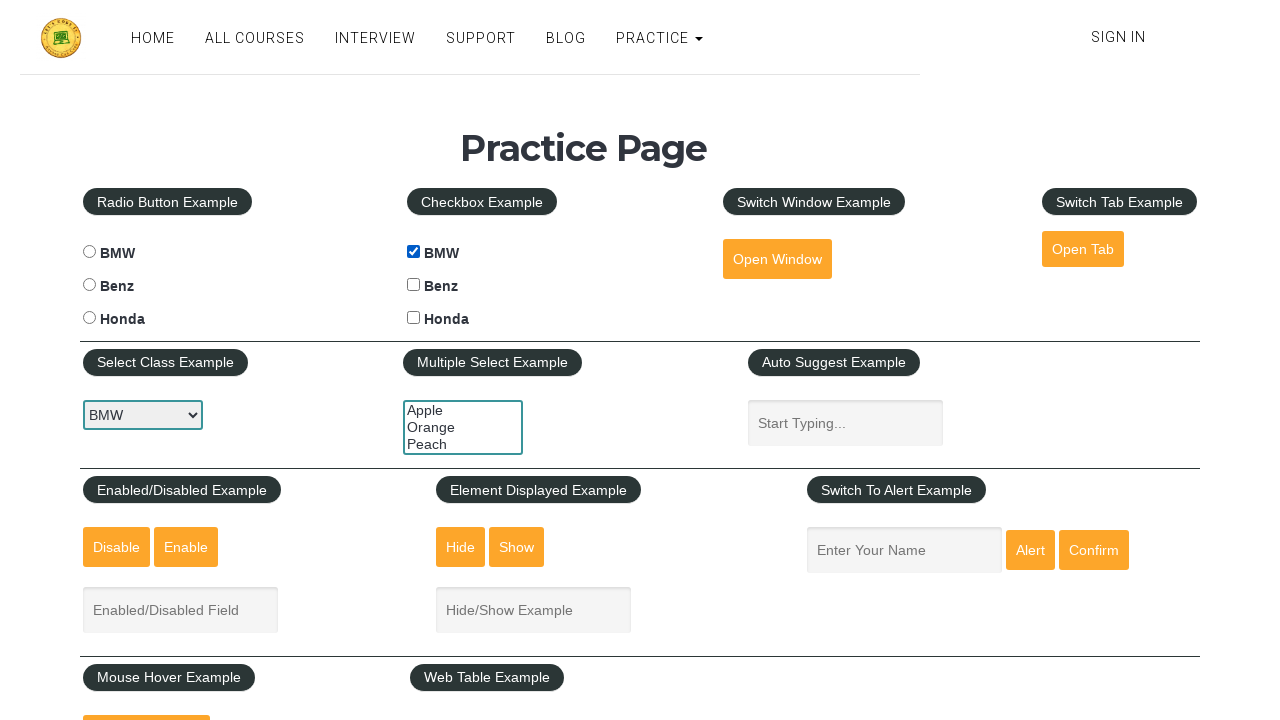

Clicked visible checkbox 2 at (414, 285) on input[name='cars'][type='checkbox'] >> nth=1
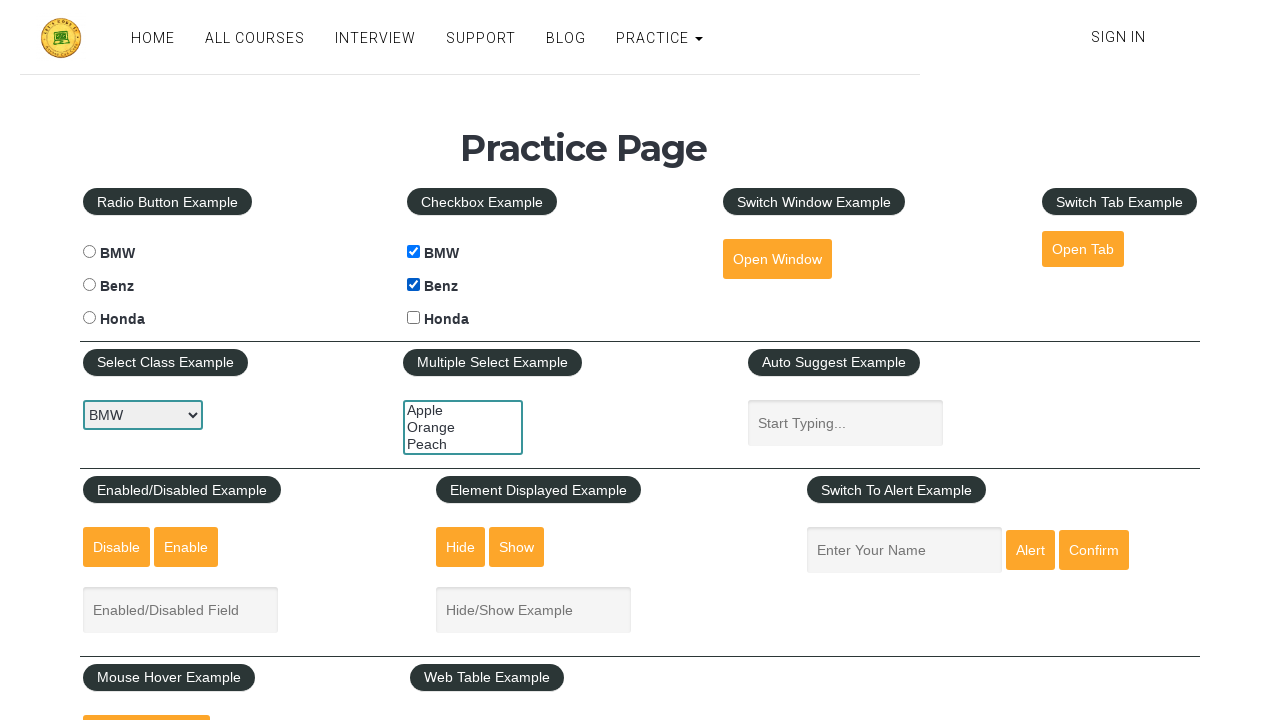

Retrieved checkbox 3 of 3
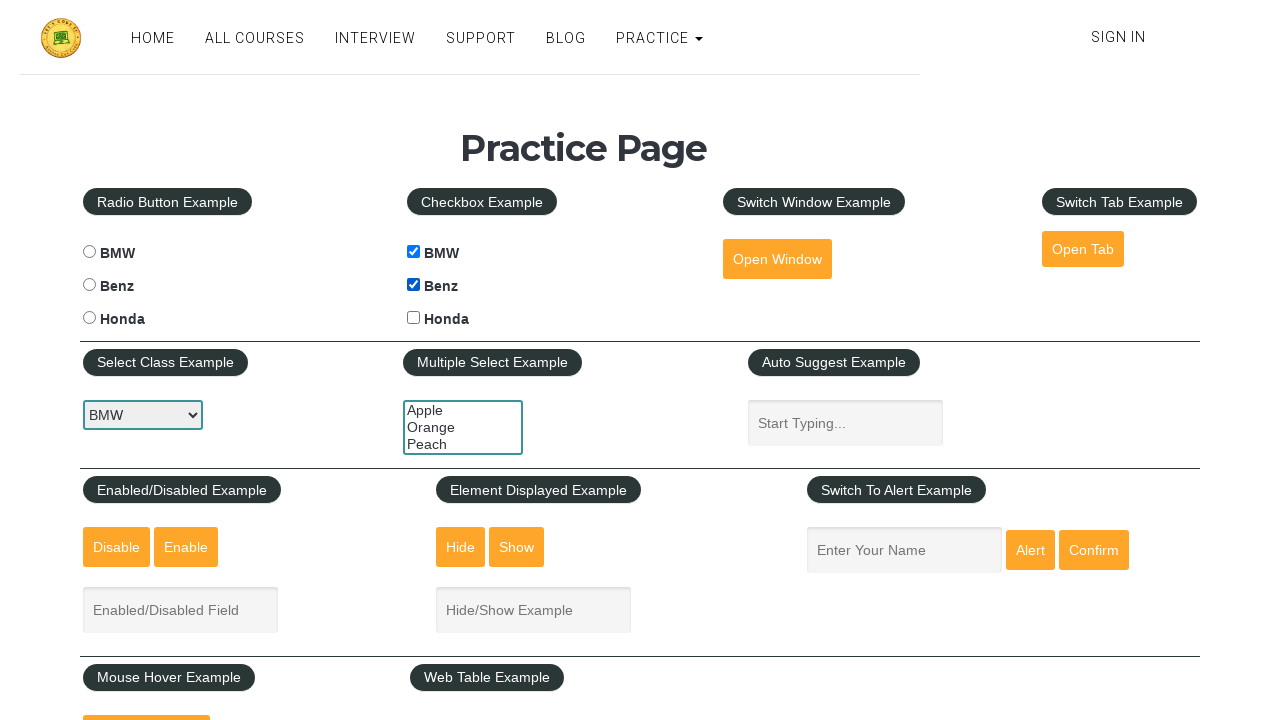

Clicked visible checkbox 3 at (414, 318) on input[name='cars'][type='checkbox'] >> nth=2
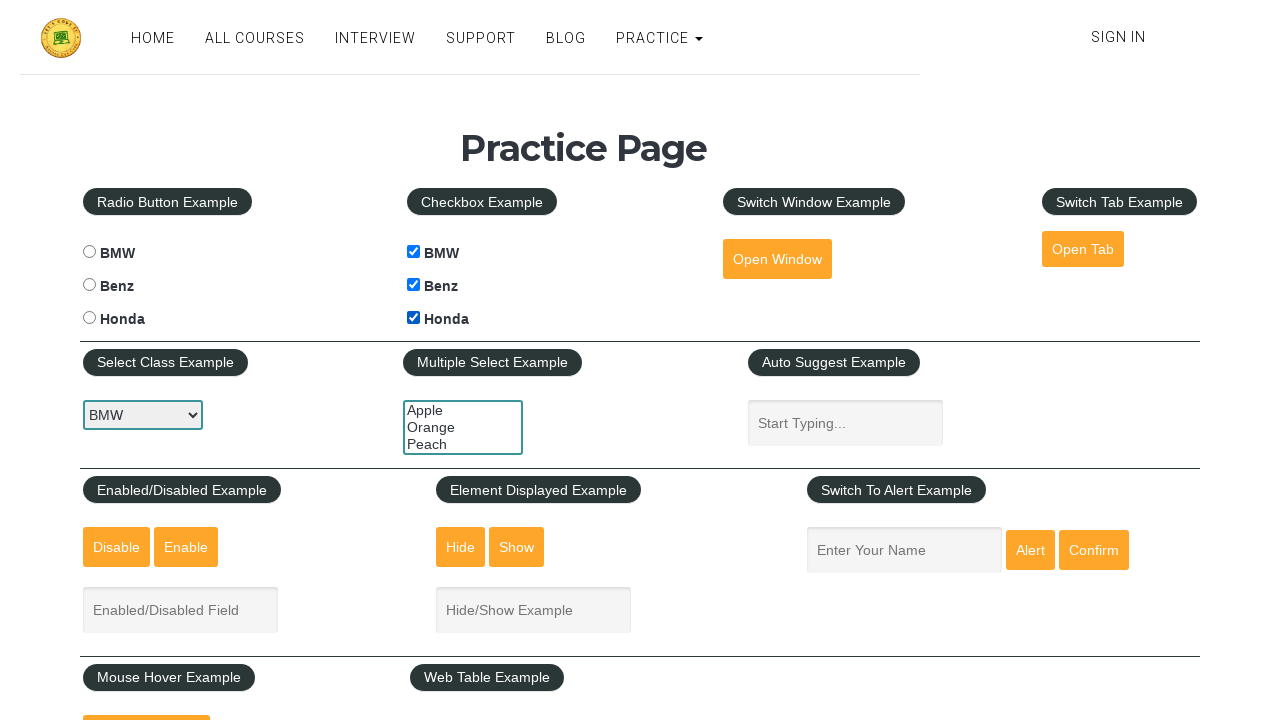

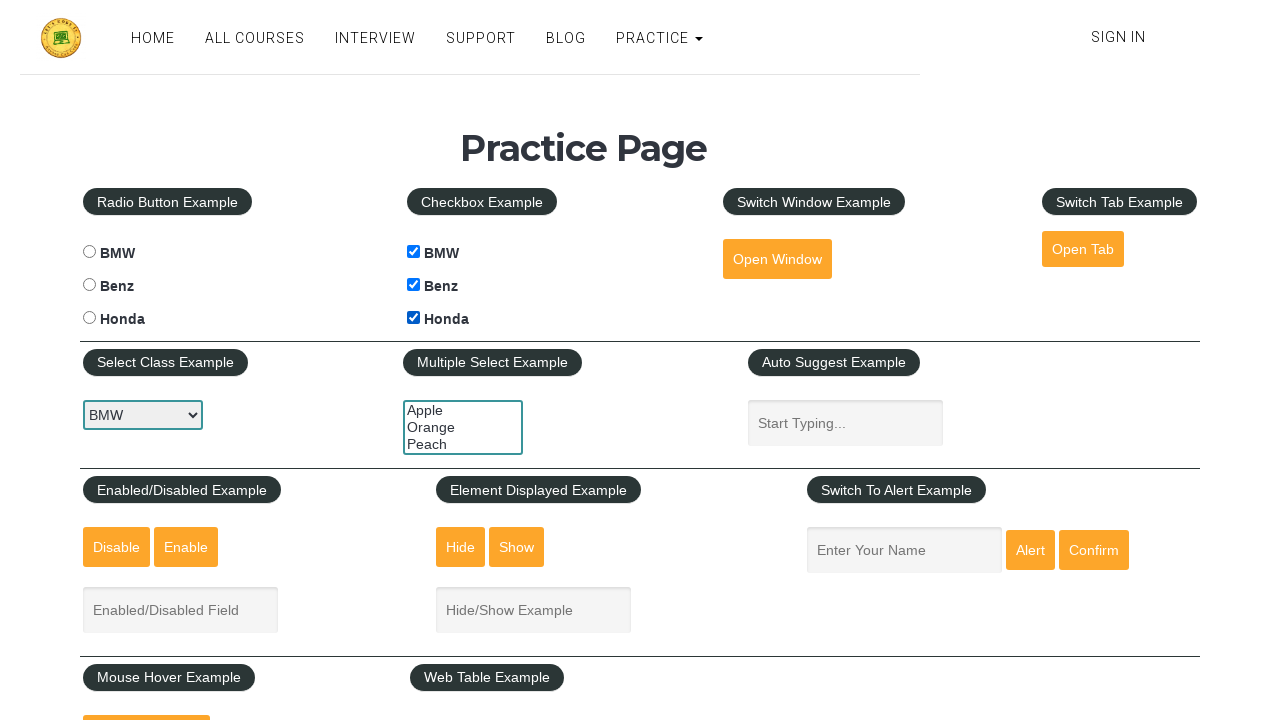